Solves a math captcha by reading a value, calculating the result using a logarithmic formula, and submitting the answer along with checkbox and radio button selections

Starting URL: http://suninjuly.github.io/math.html

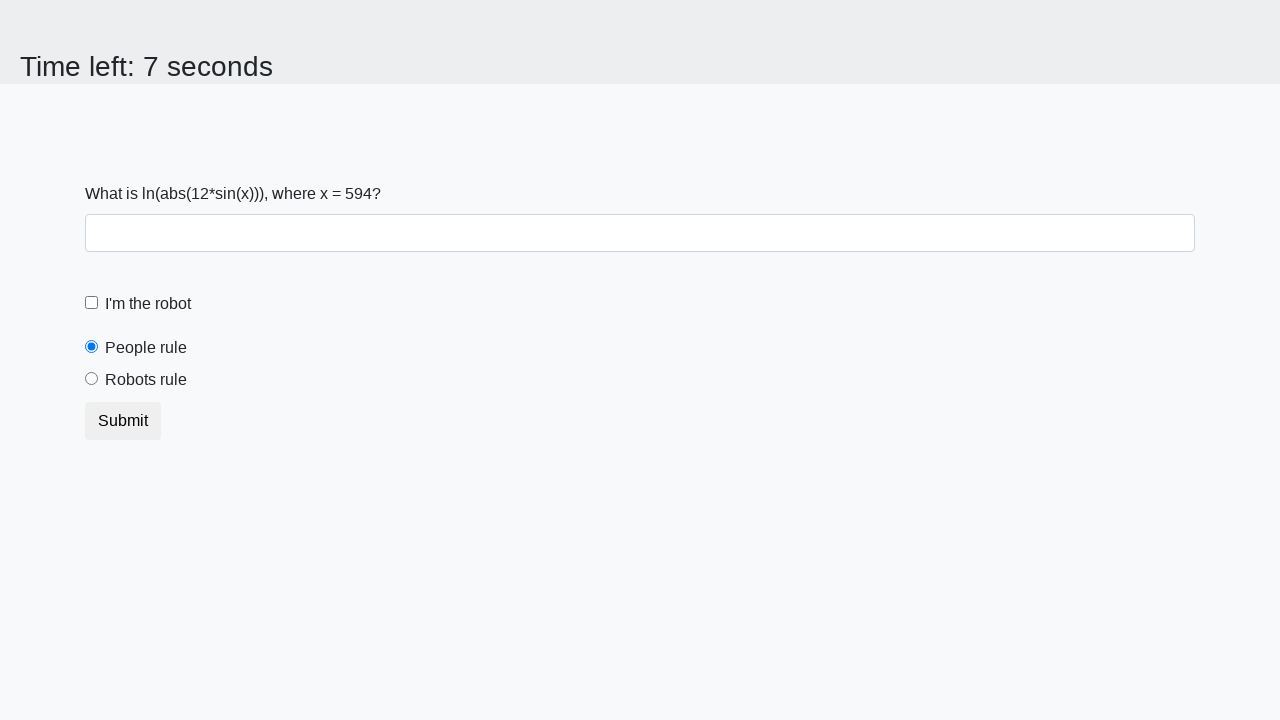

Located and retrieved the x value from #input_value element
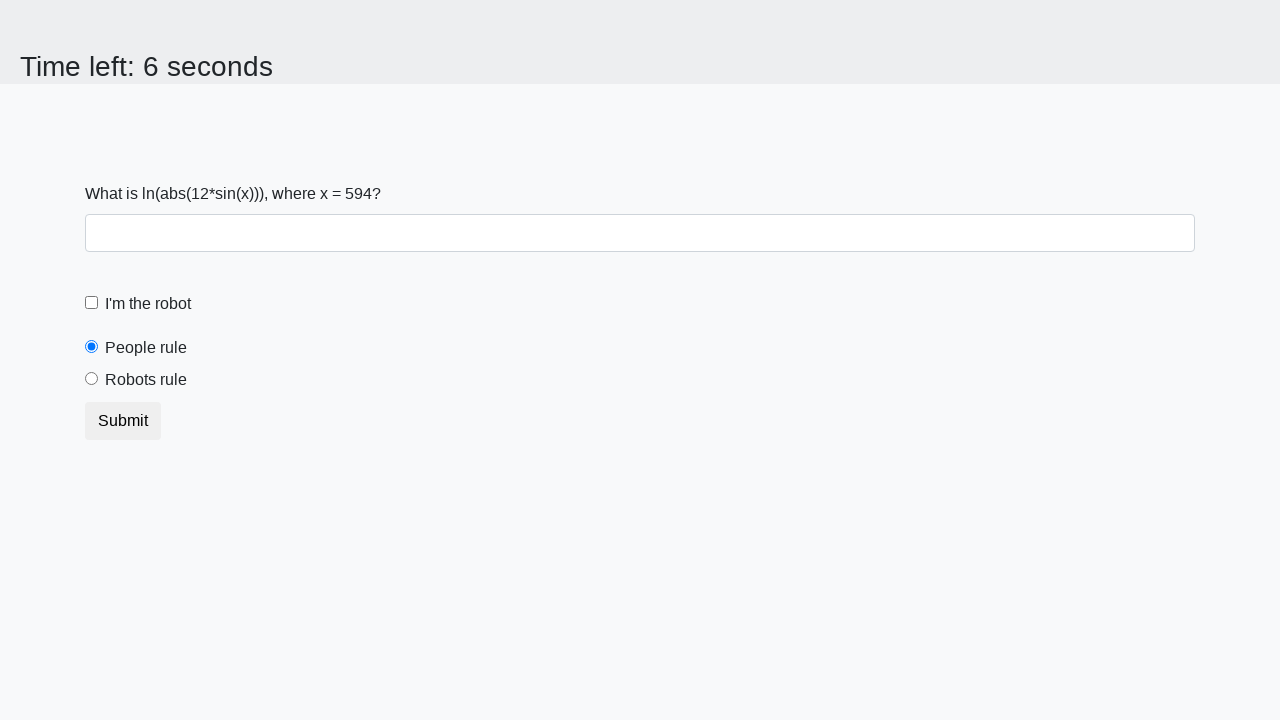

Calculated result using logarithmic formula: y = 1.044029247818013
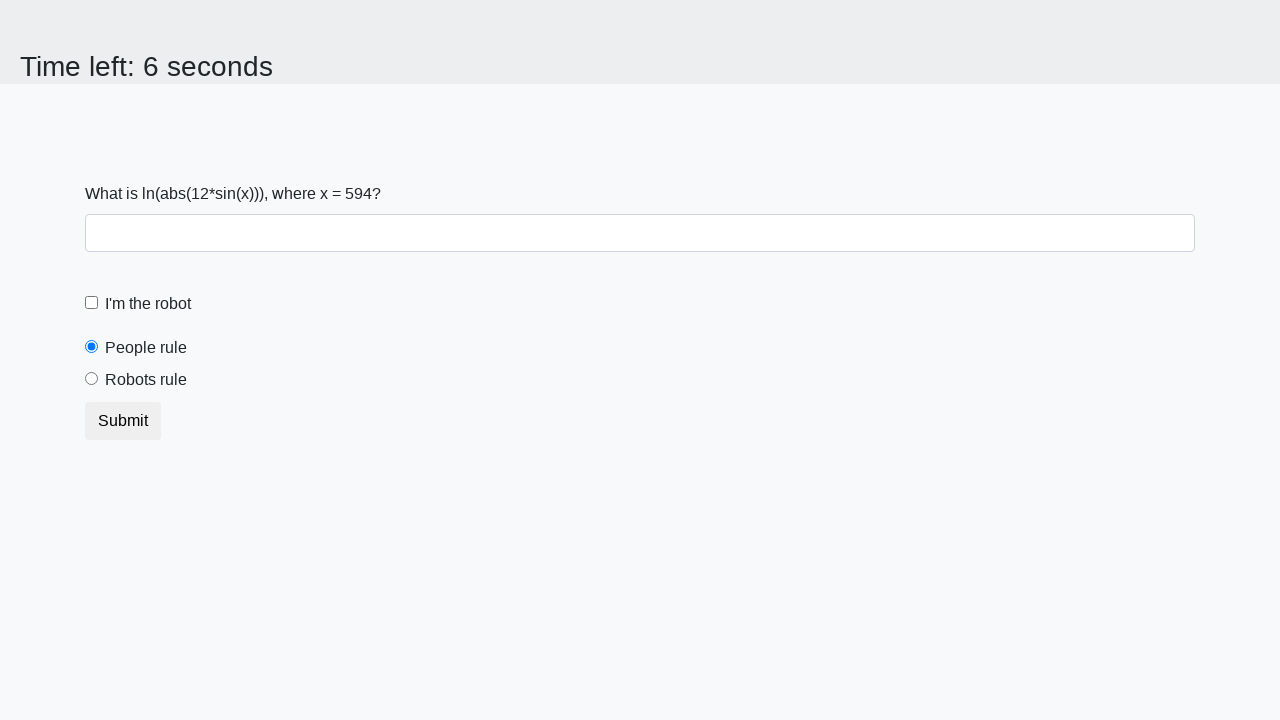

Filled the answer field with calculated result on #answer
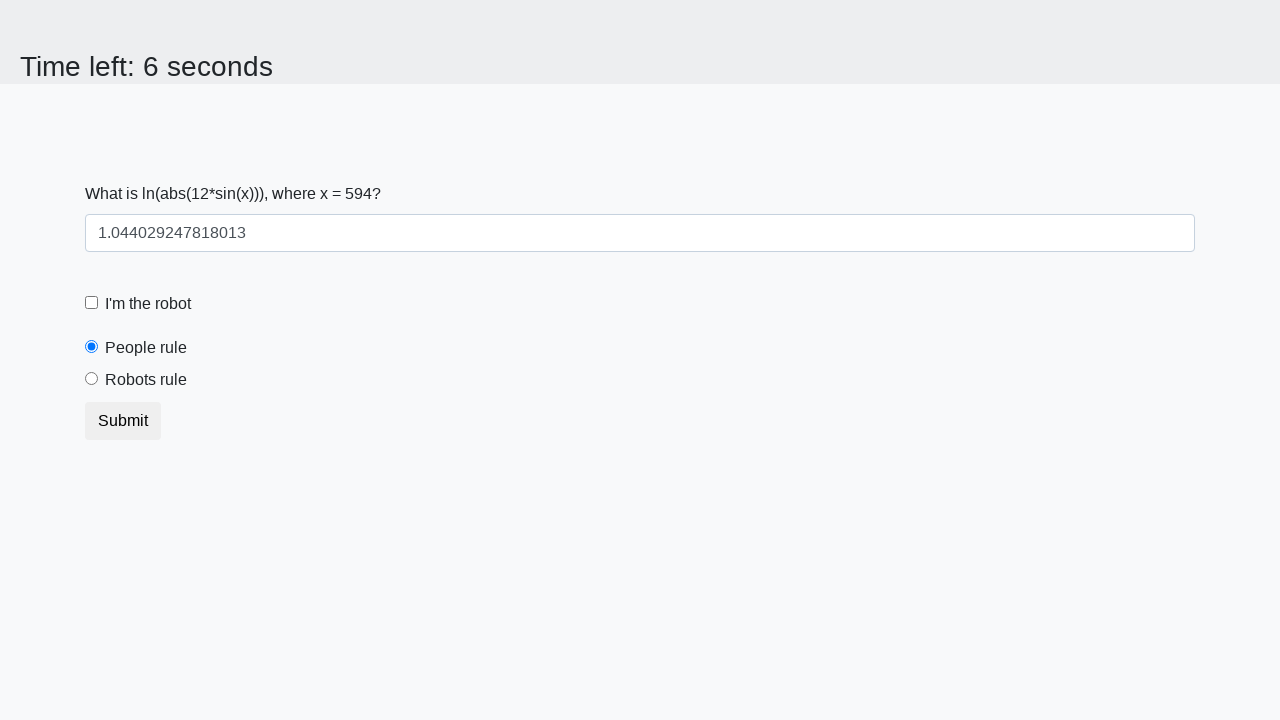

Clicked the robot checkbox at (148, 304) on [for='robotCheckbox']
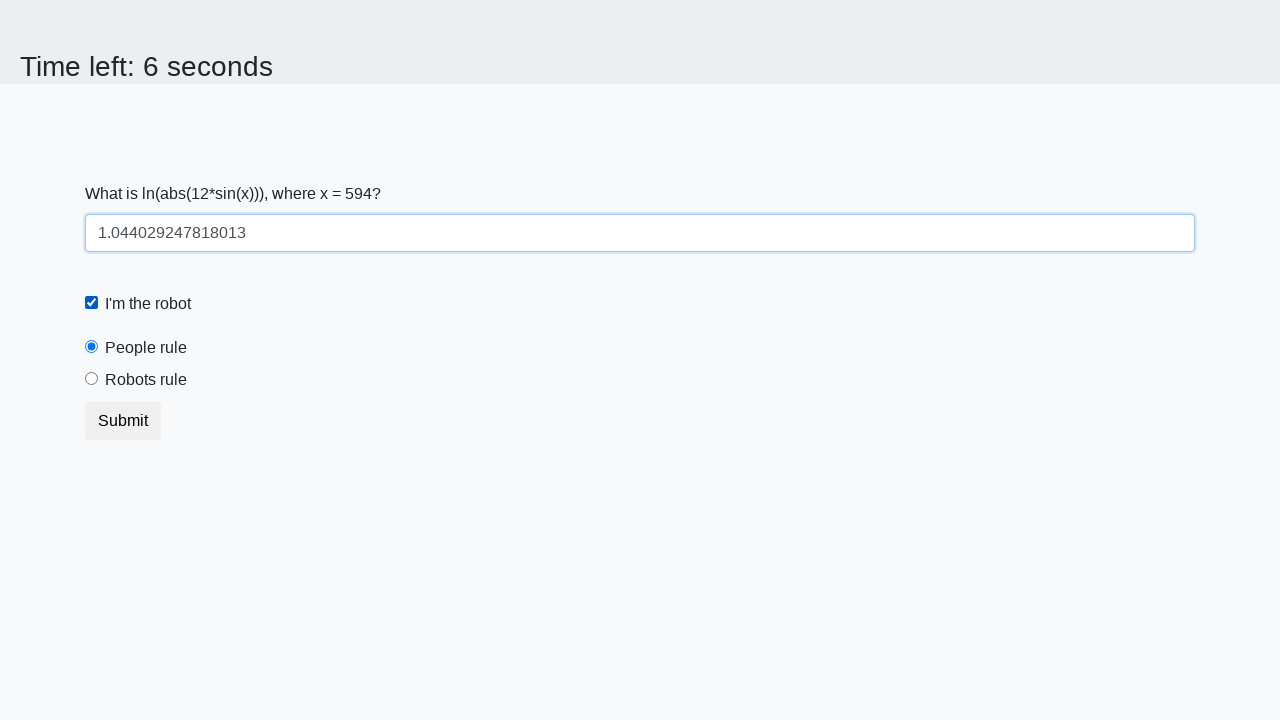

Clicked the robots rule radio button at (146, 380) on [for='robotsRule']
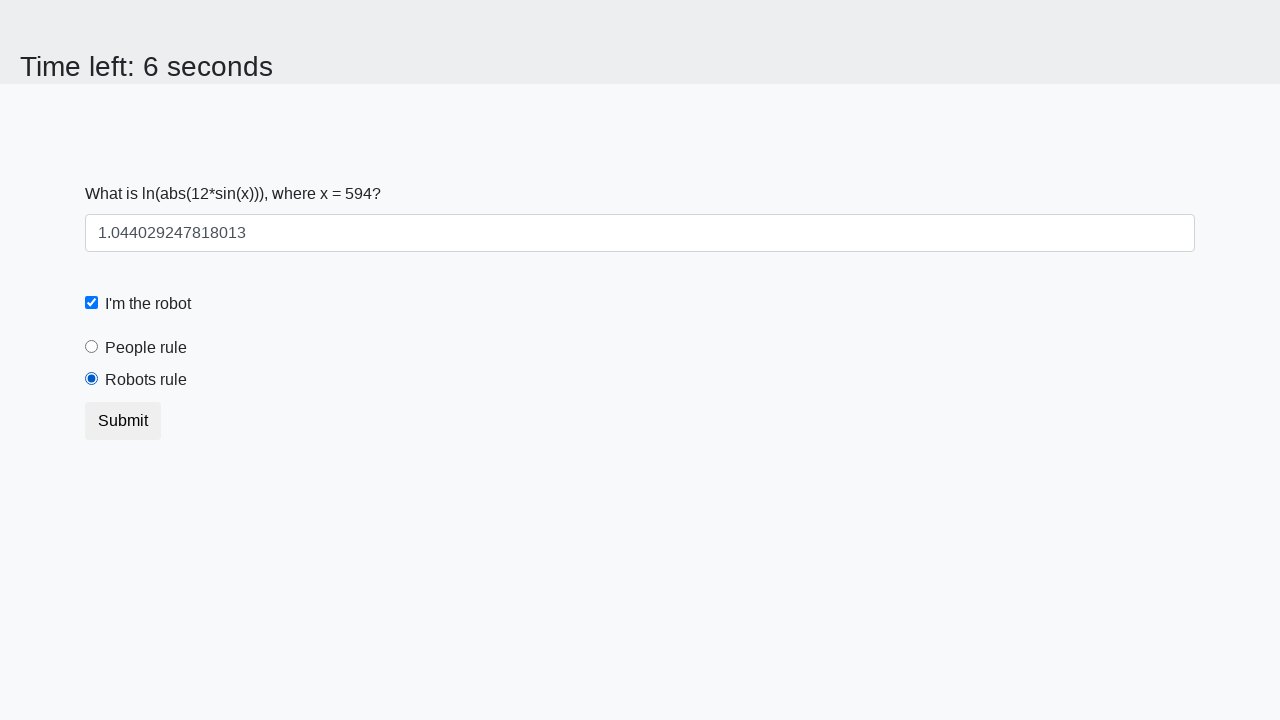

Submitted the form by clicking the submit button at (123, 421) on button.btn.btn-default
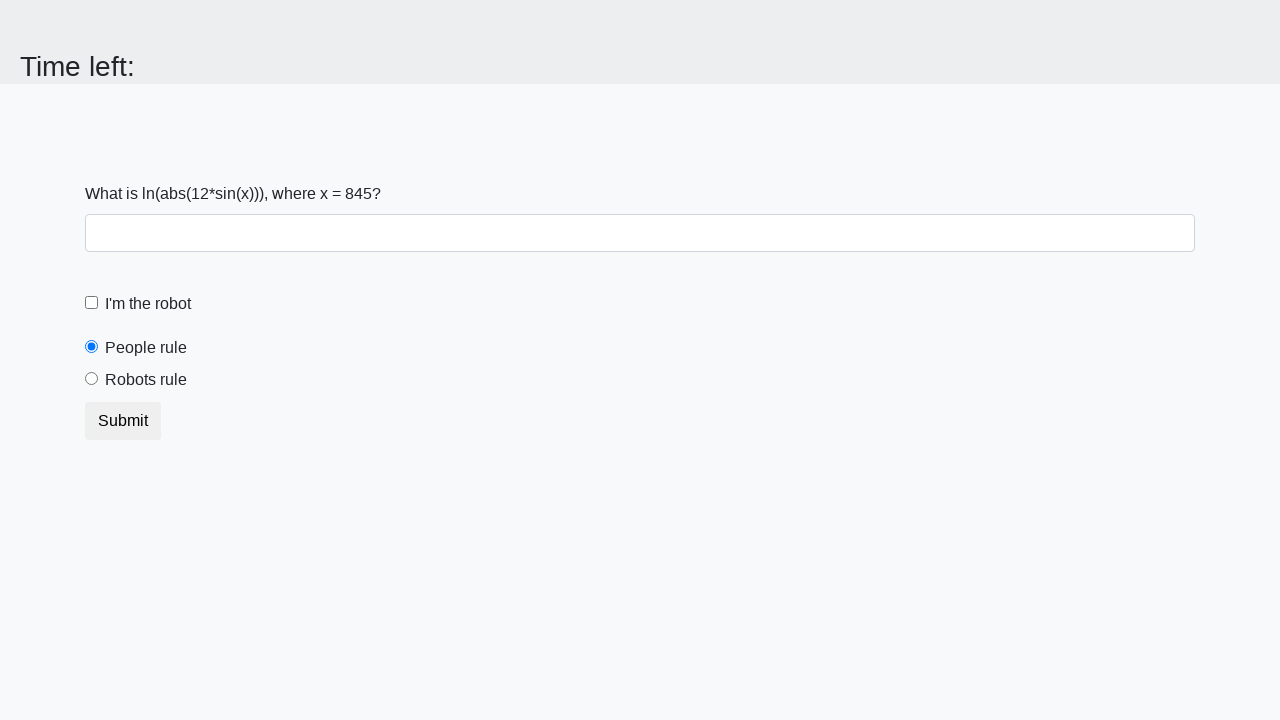

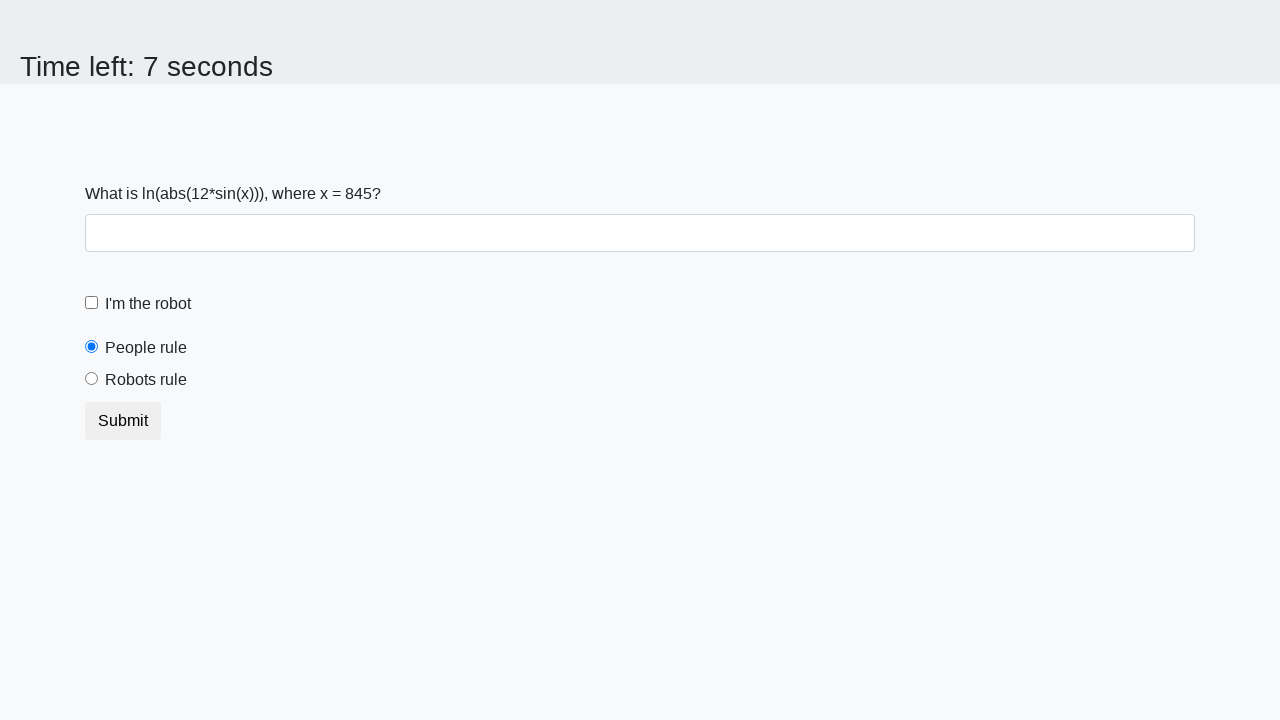